Tests form interaction by filling name and surname fields, then clicking a button and verifying its value changes

Starting URL: https://wcaquino.me/cypress/componentes.html

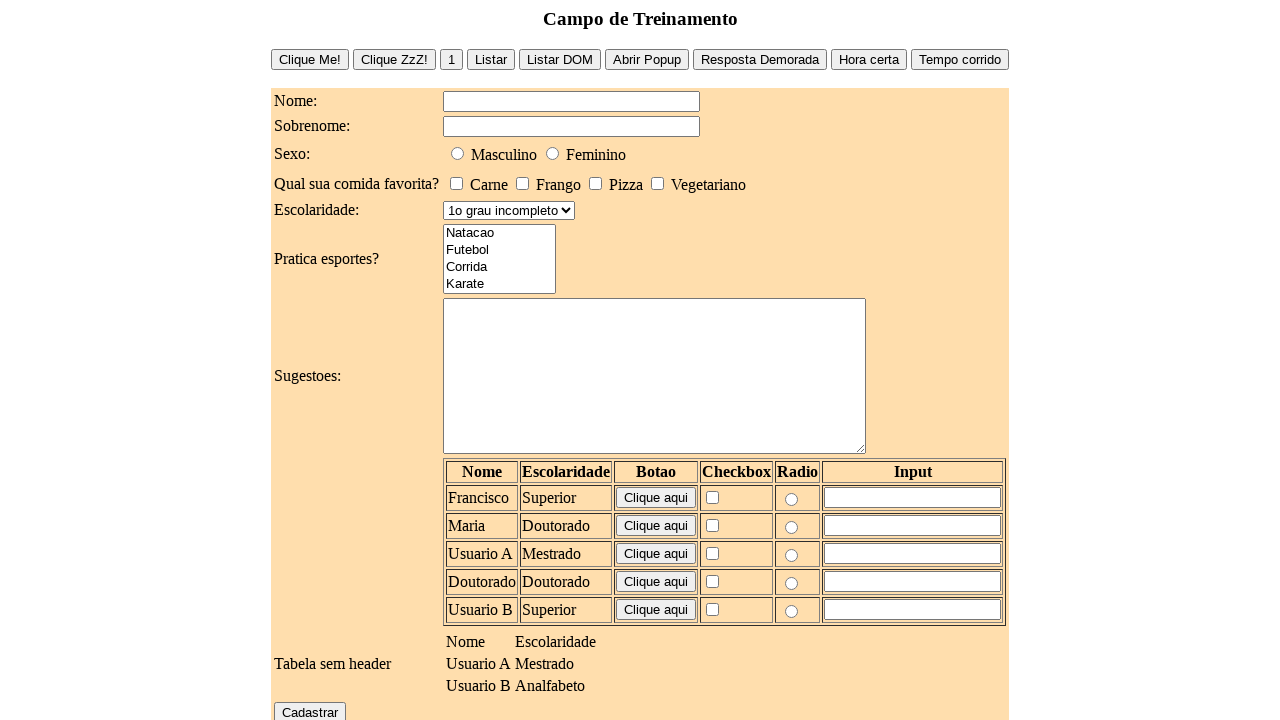

Filled first name field with 'Kauã' on #formNome
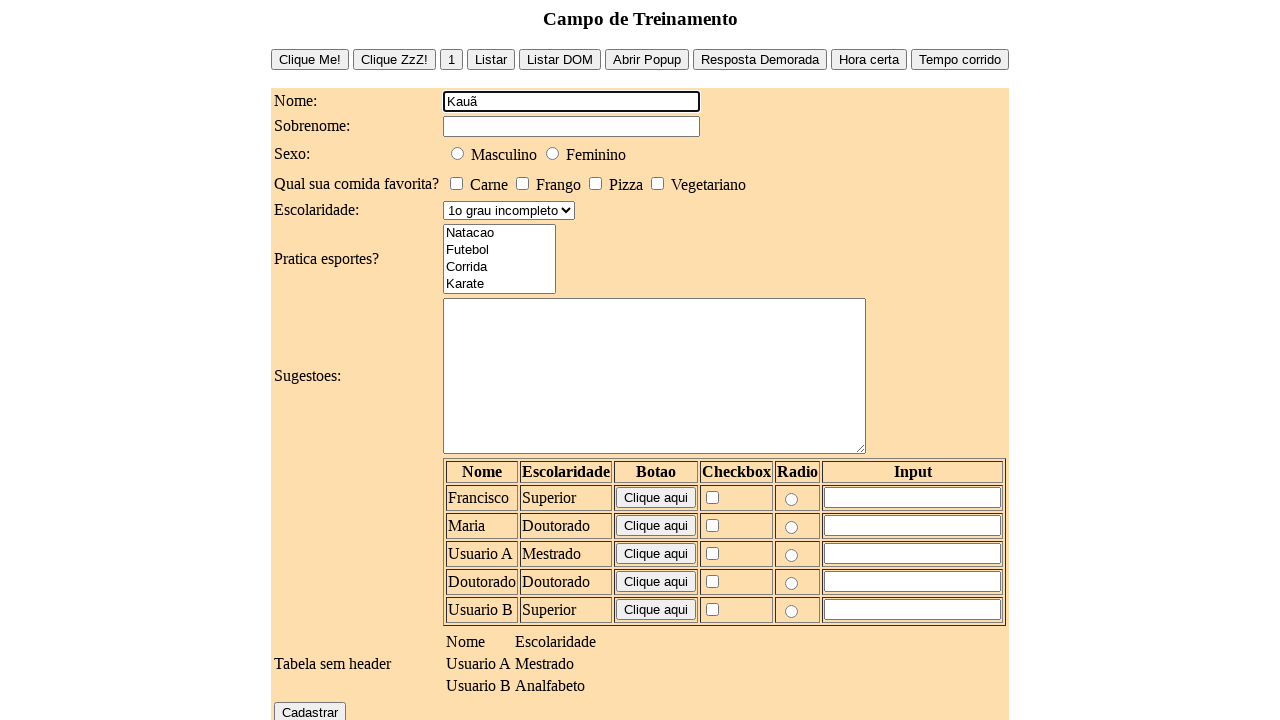

Filled surname field with 'Gabriel' on #formSobrenome
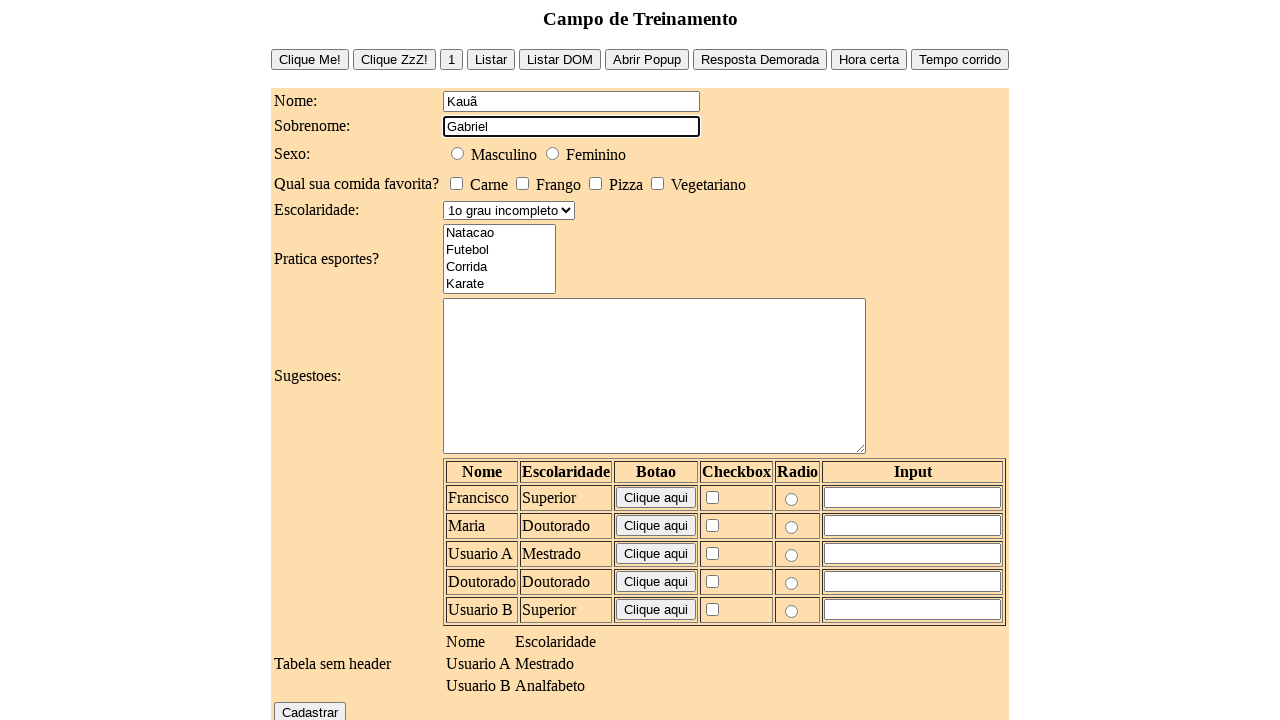

Retrieved button value before click: 'Clique Me!'
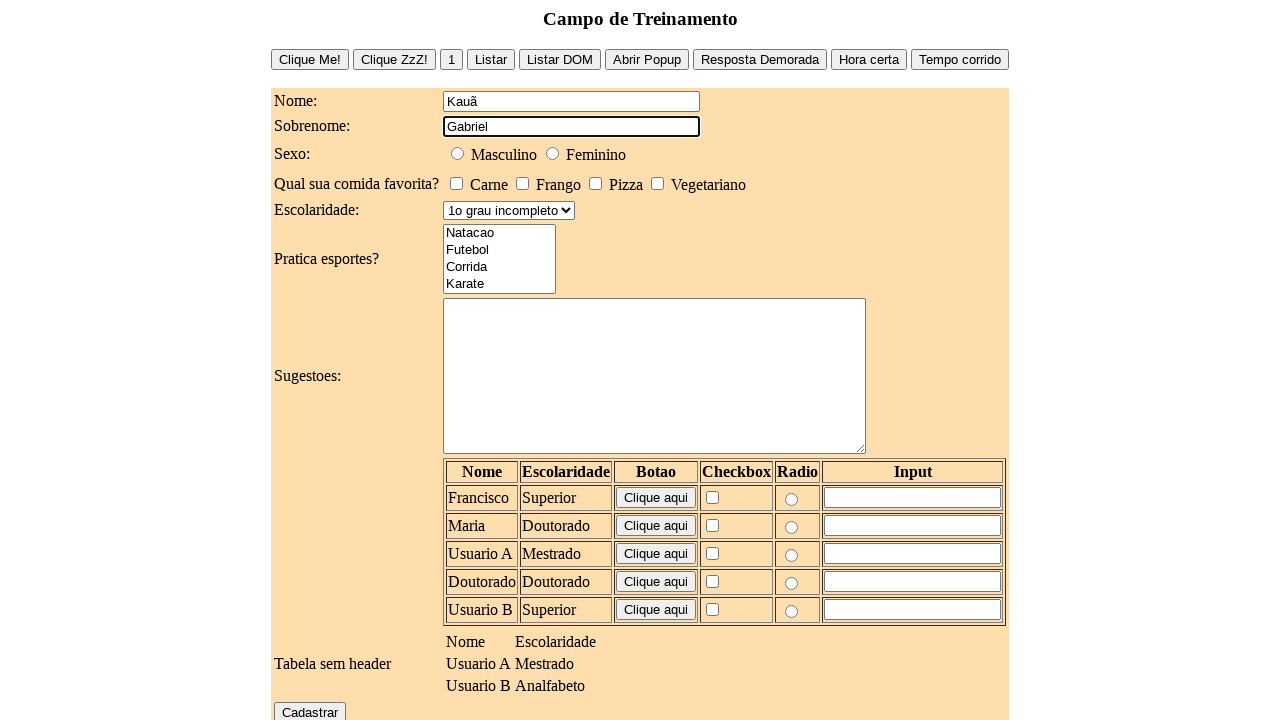

Clicked the button at (310, 59) on #buttonSimple
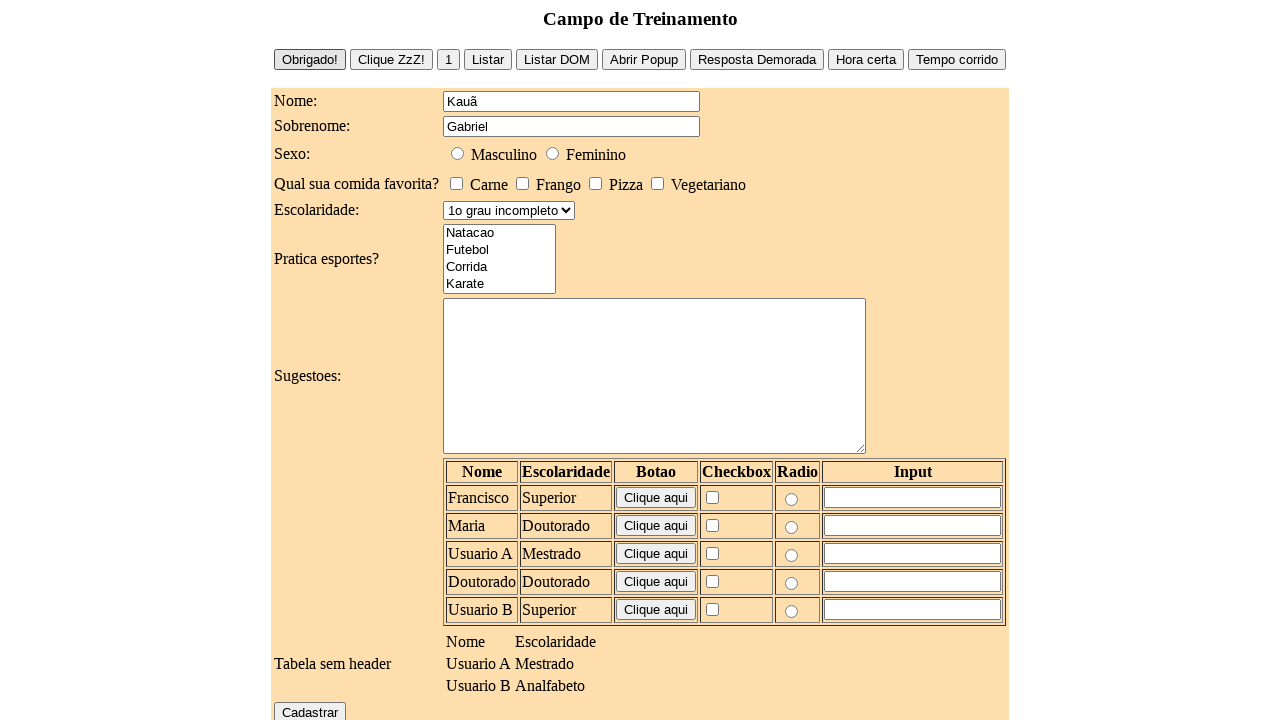

Retrieved button value after click: 'Obrigado!' (changed from 'Clique Me!')
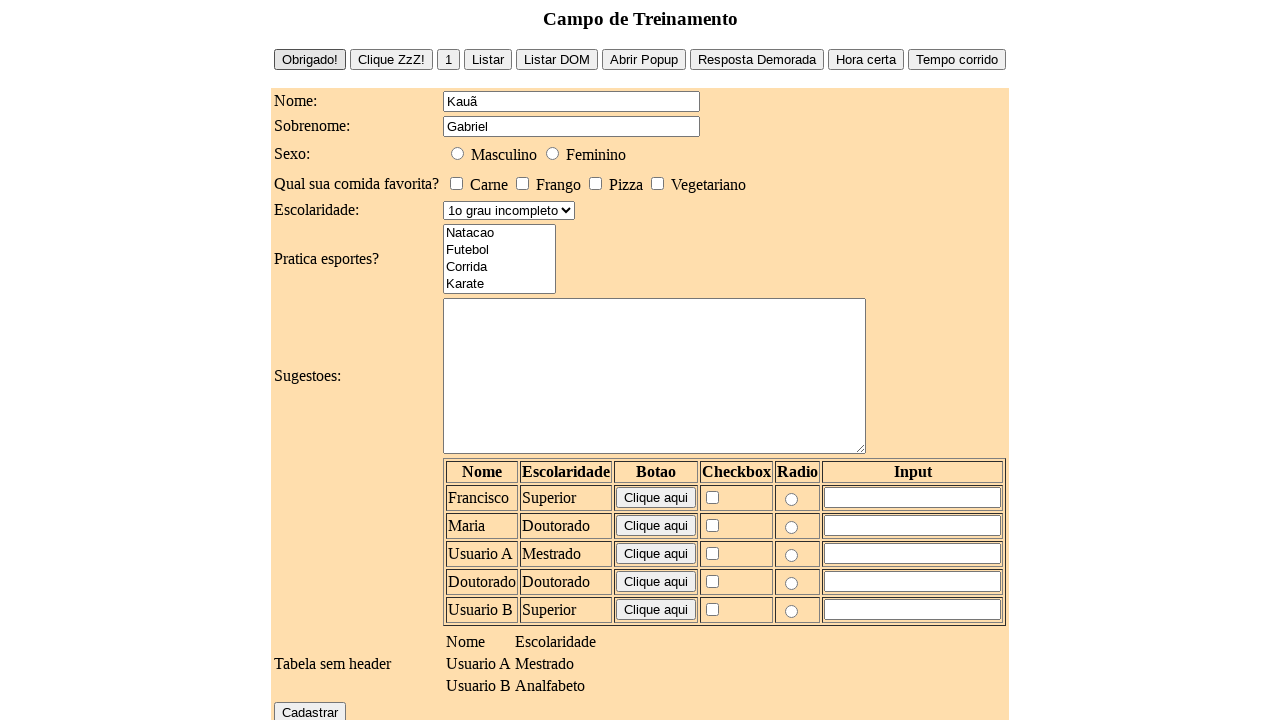

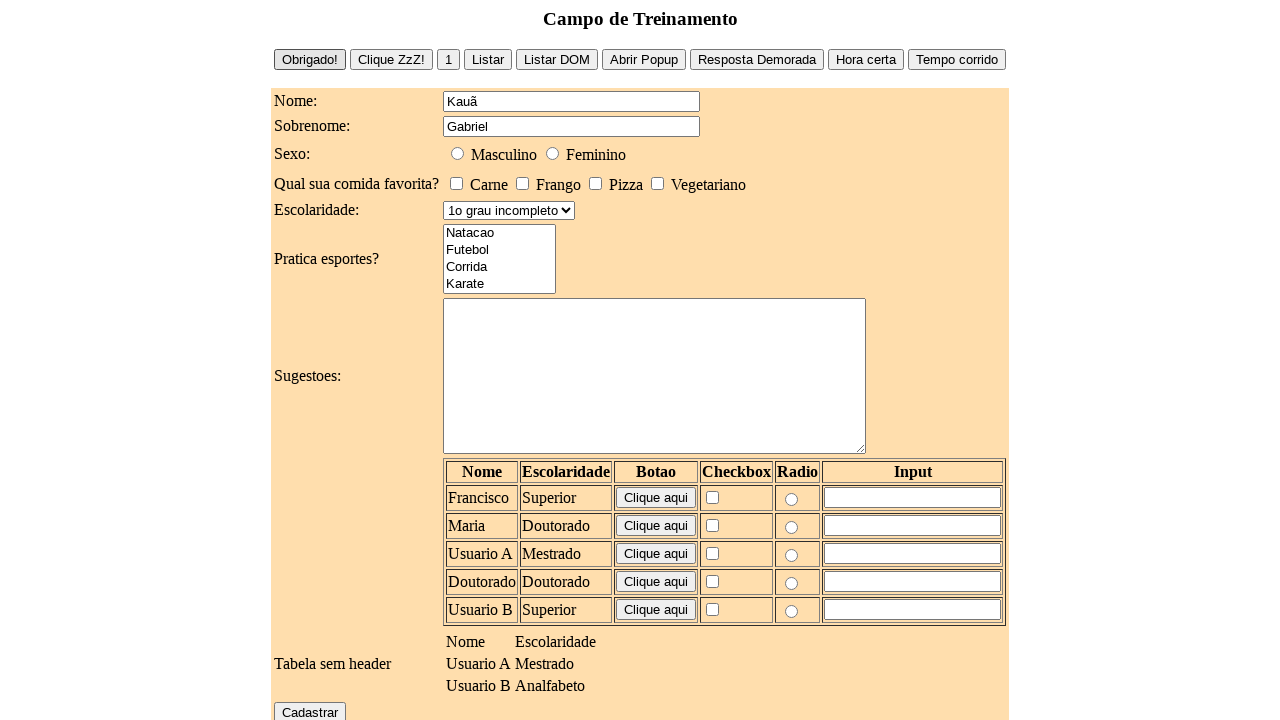